Navigates to Google Ads Transparency Center for a specific domain and clicks the "See all ads" button to load additional ad content.

Starting URL: https://adstransparency.google.com/?region=EE&domain=seb.ee

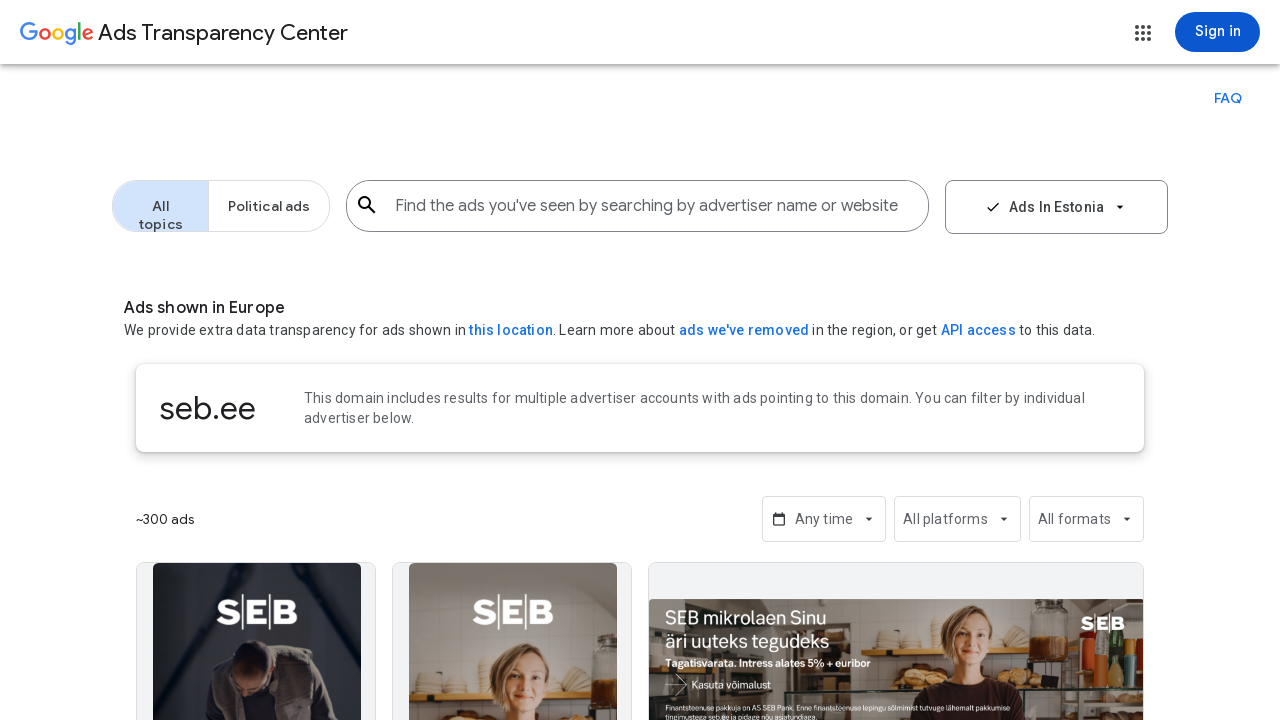

Waited for ad preview elements to load
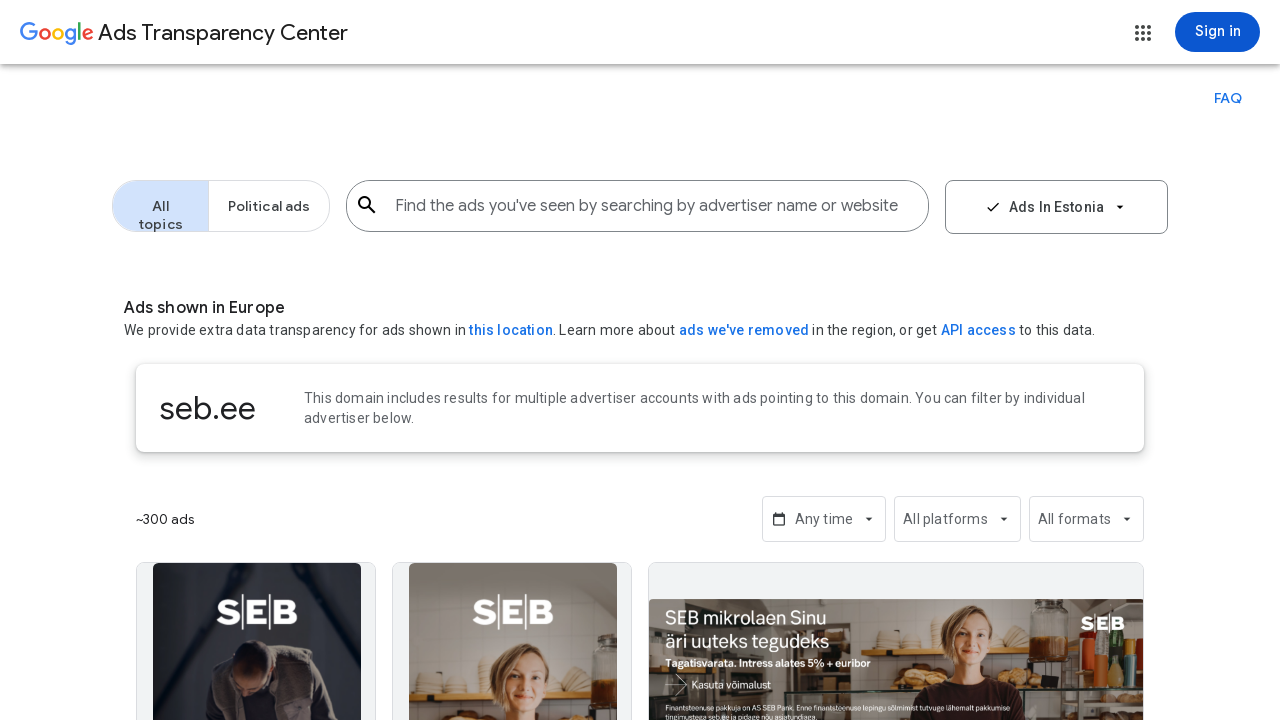

Located the 'See all ads' button
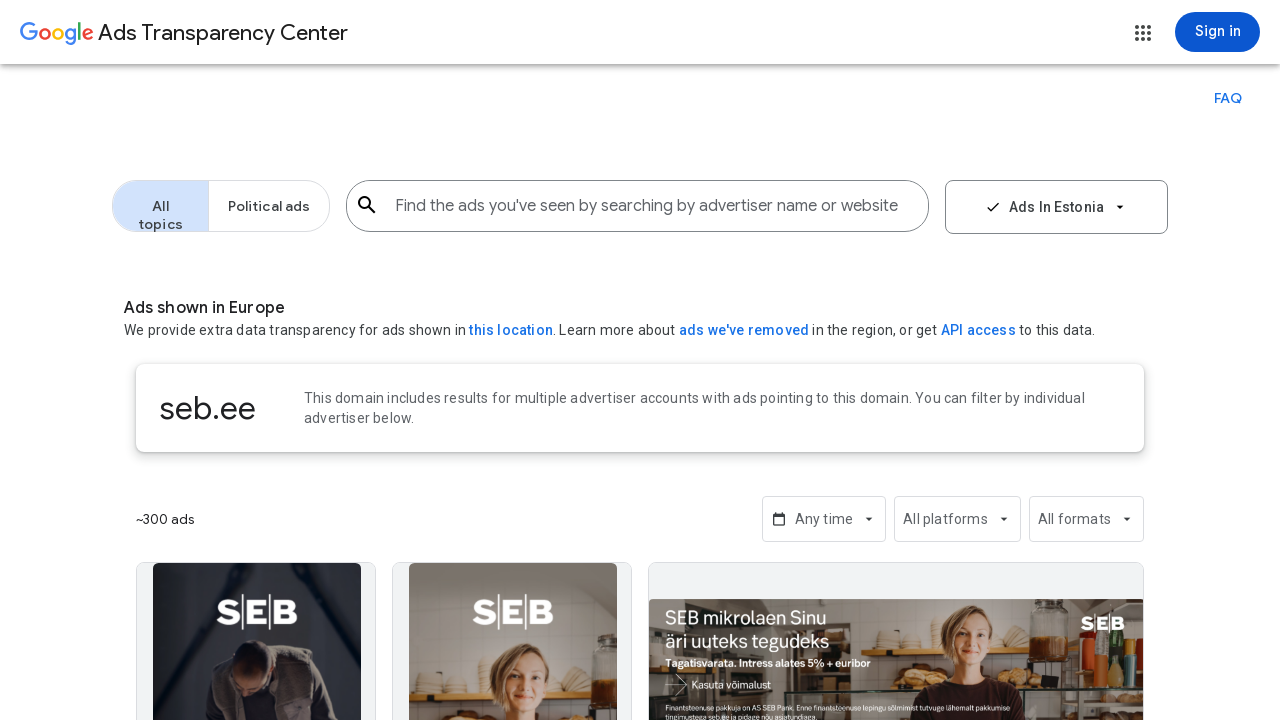

'See all ads' button became visible
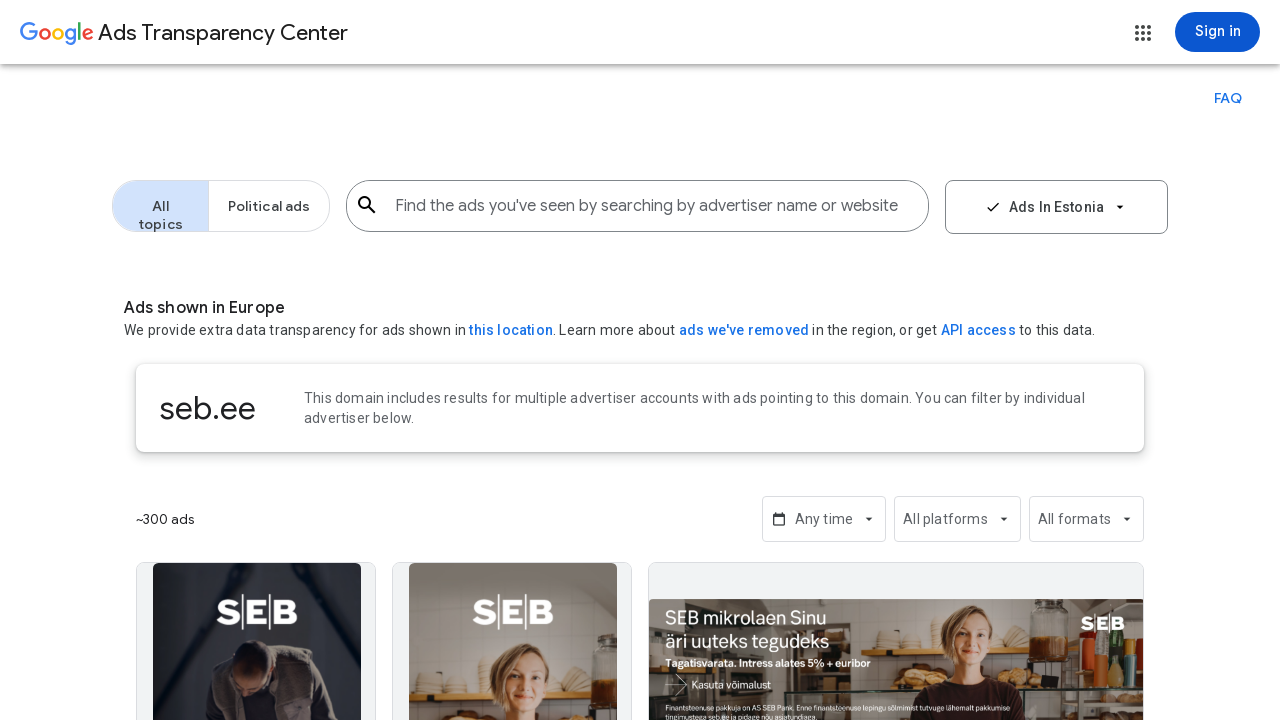

Clicked the 'See all ads' button at (640, 360) on xpath=//div[text()="See all ads"]
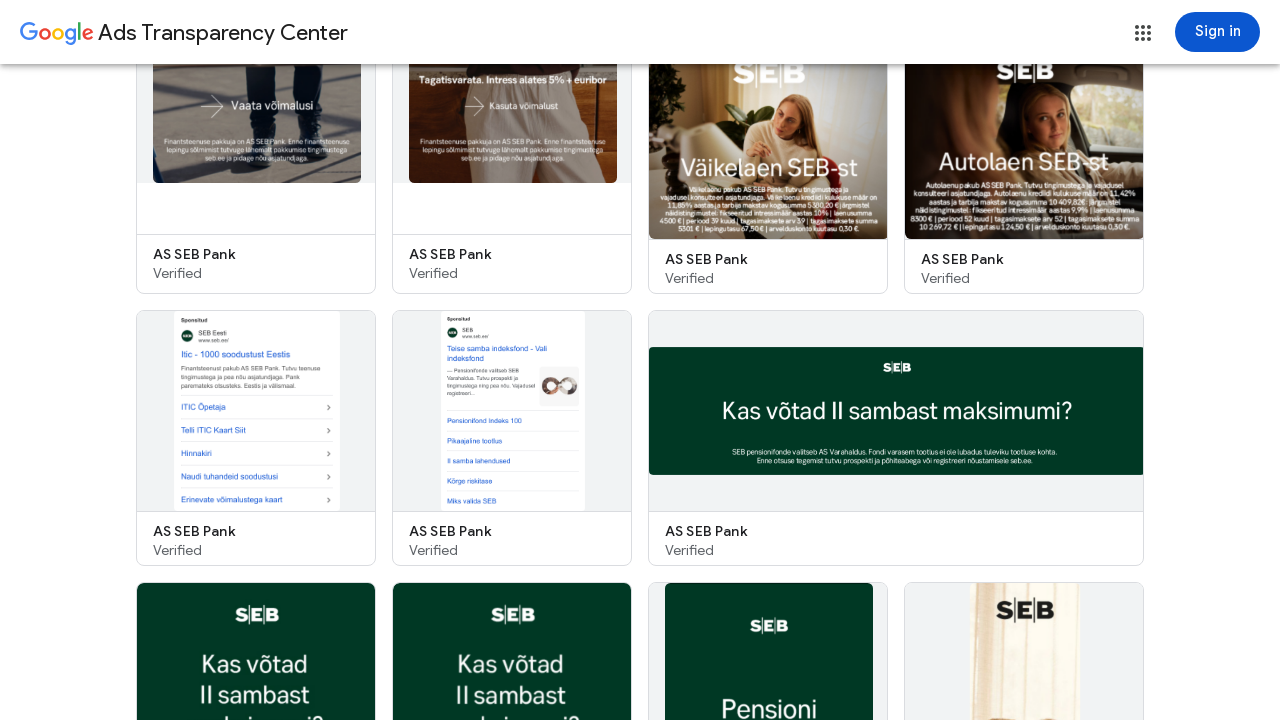

Waited 3 seconds for additional ads to load
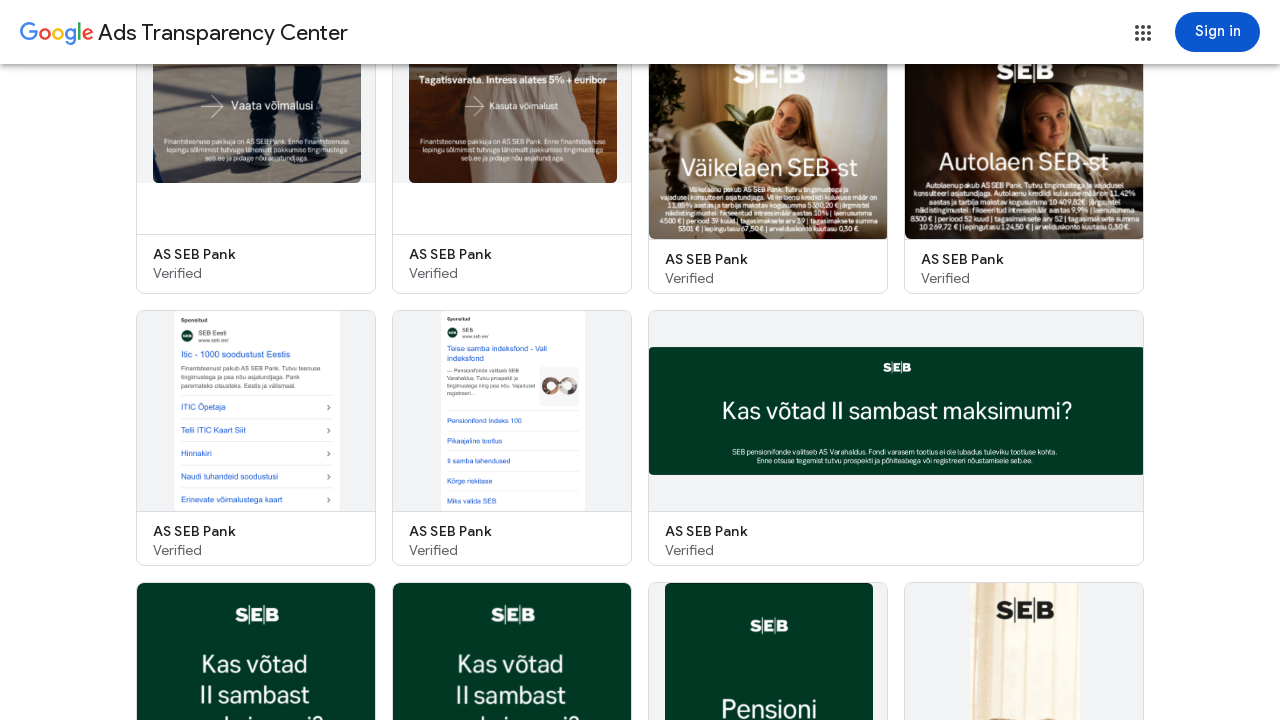

Verified additional ad content has loaded
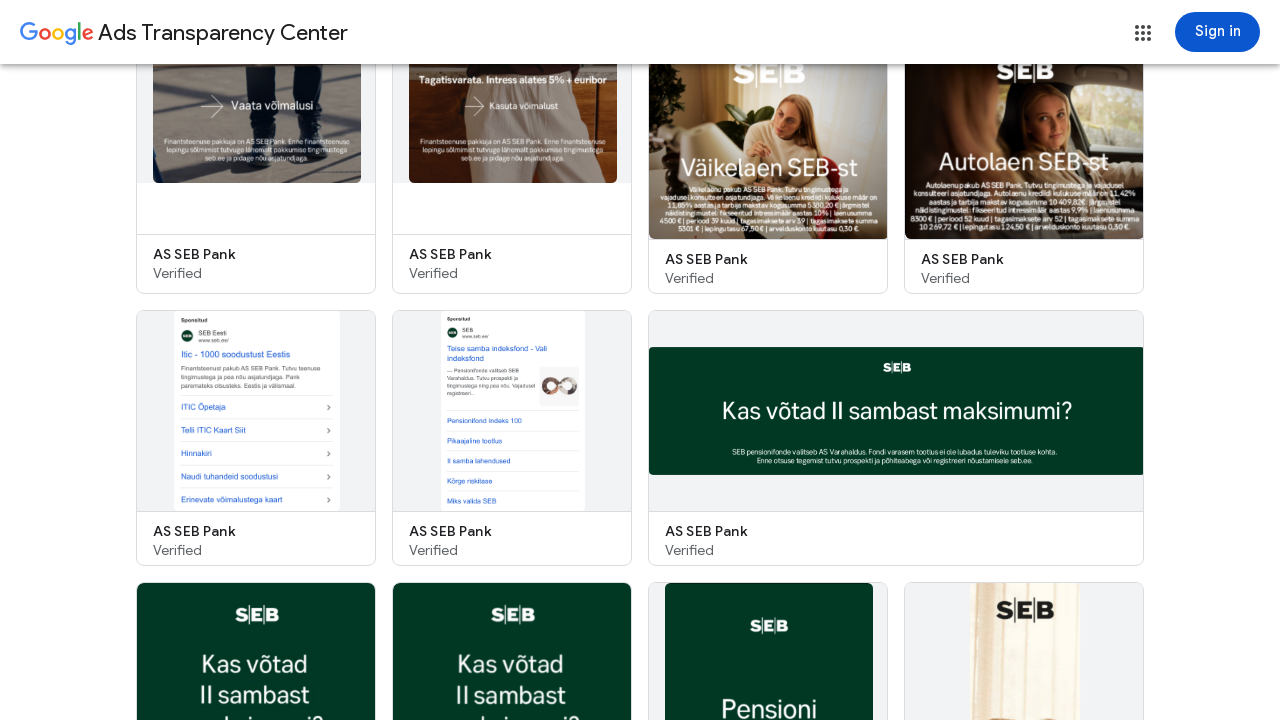

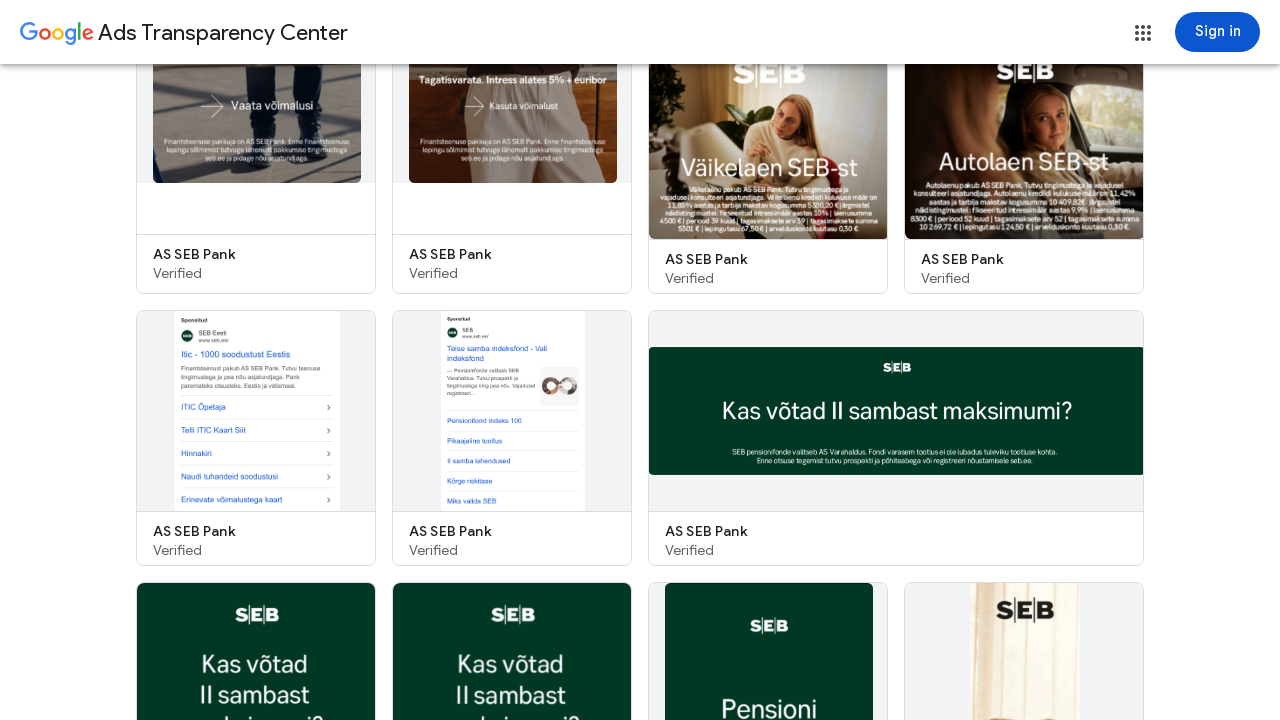